Tests that hovering over user avatar images displays the correct subheader text showing the username for each image

Starting URL: http://the-internet.herokuapp.com/hovers

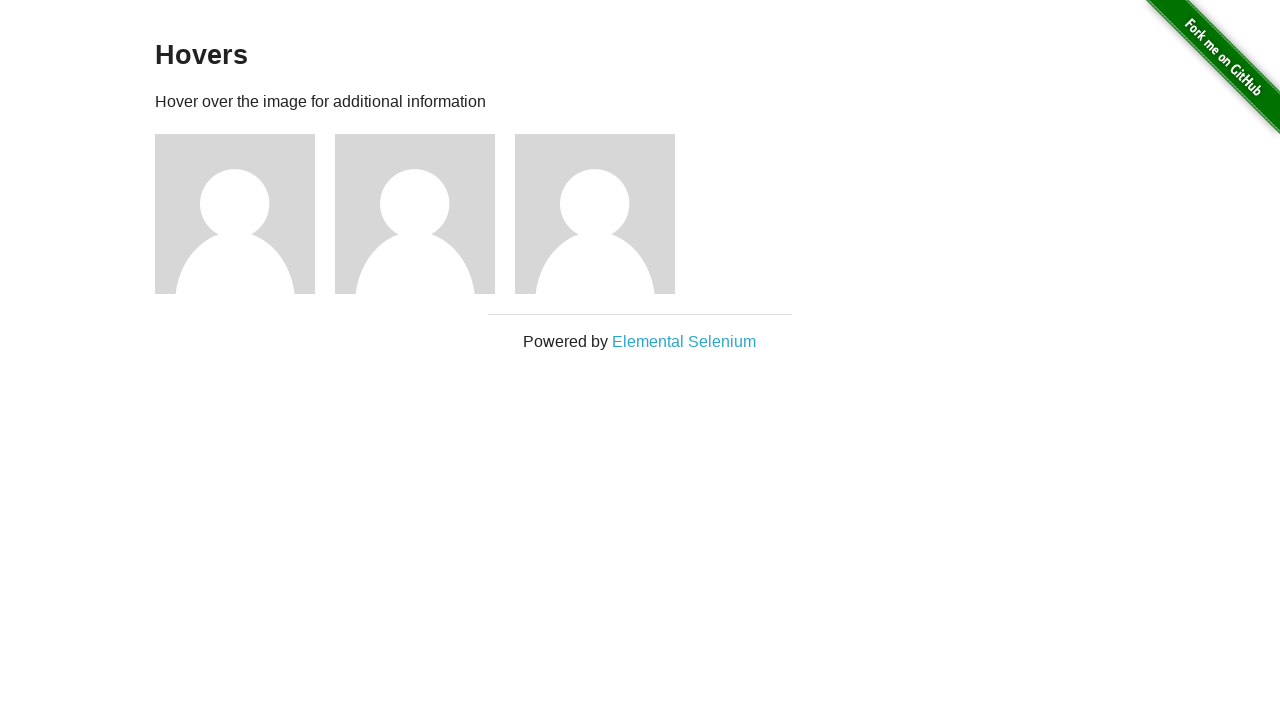

Hovered over first user avatar image at (245, 214) on .figure:nth-child(3)
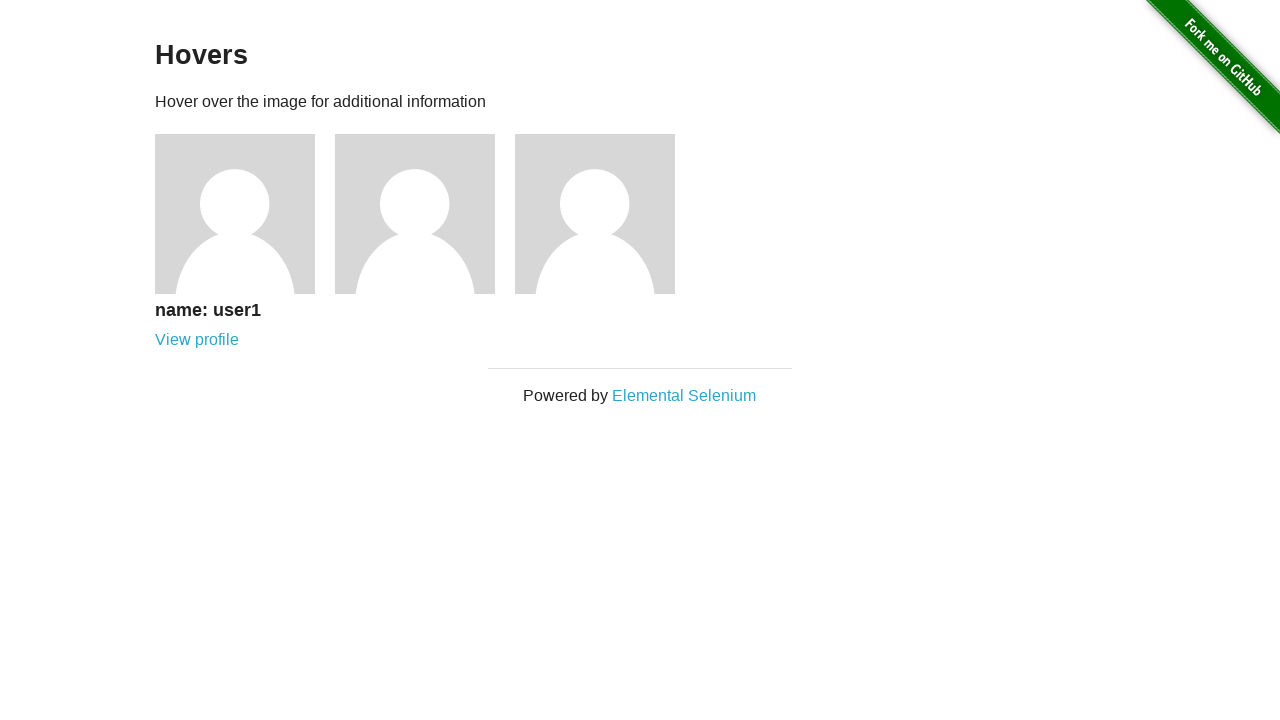

Waited for subheader text to appear on first image
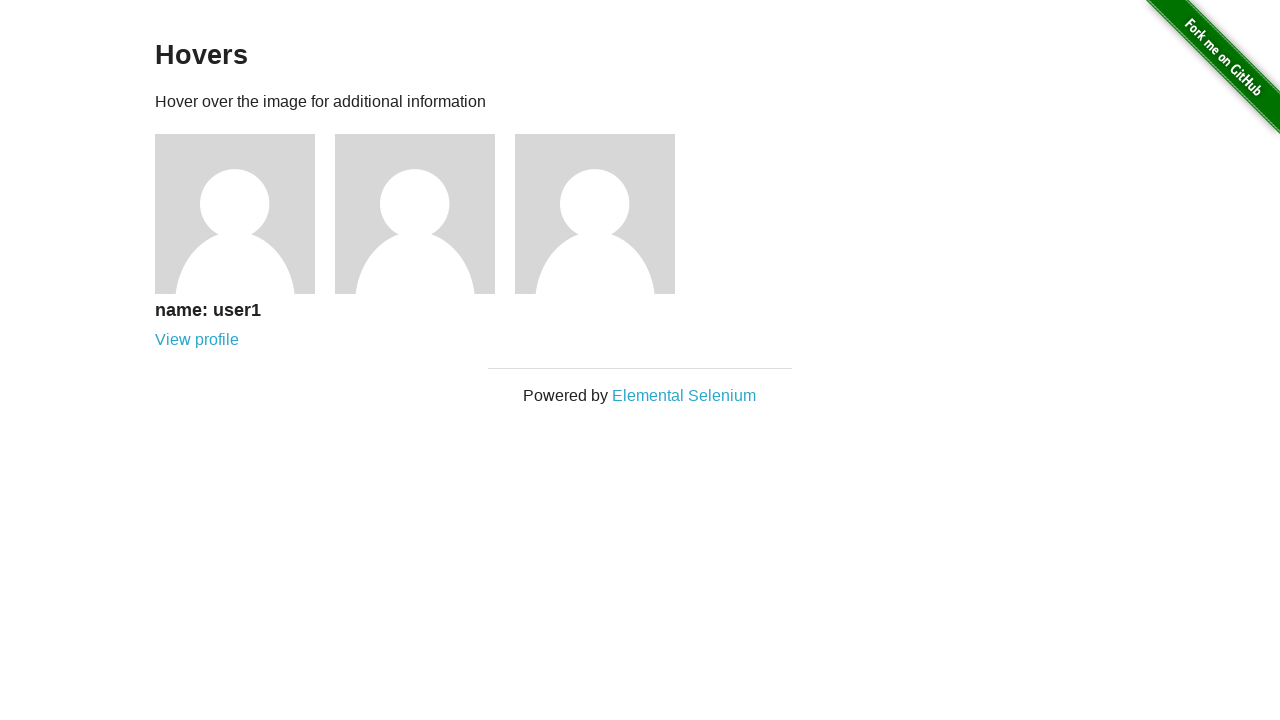

Retrieved subheader text from first image
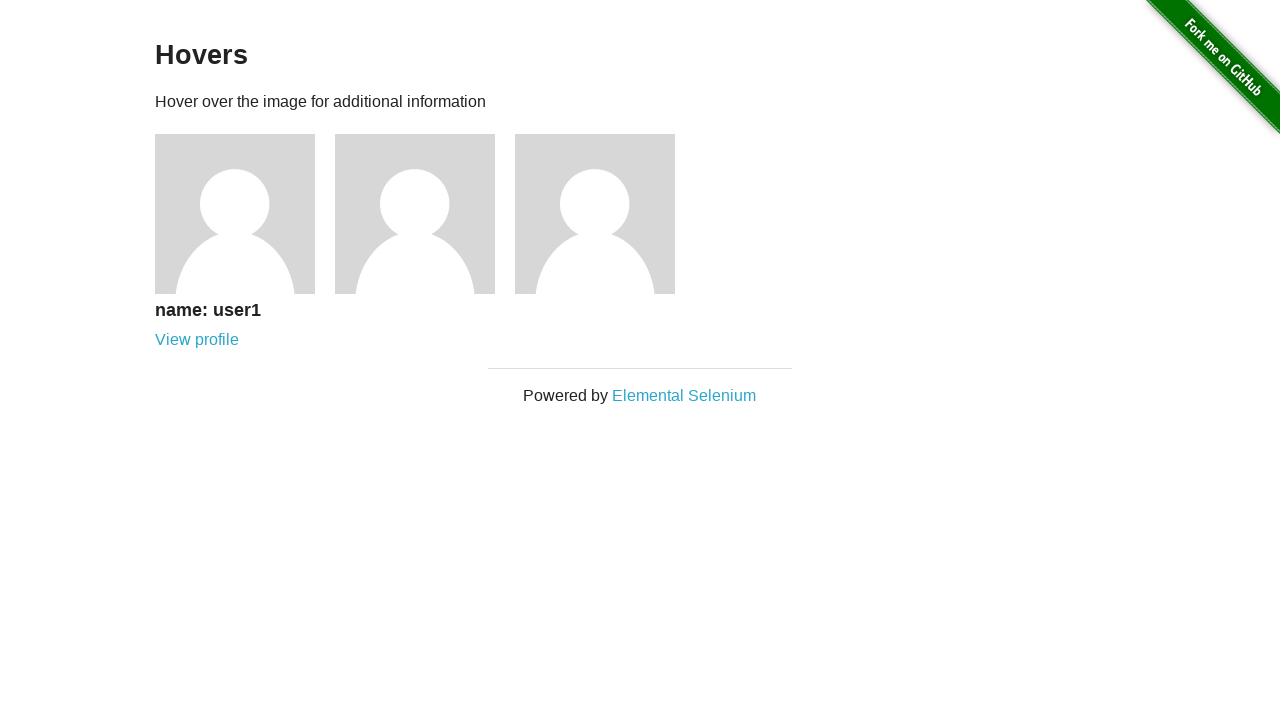

Verified first image displays correct subheader 'name: user1'
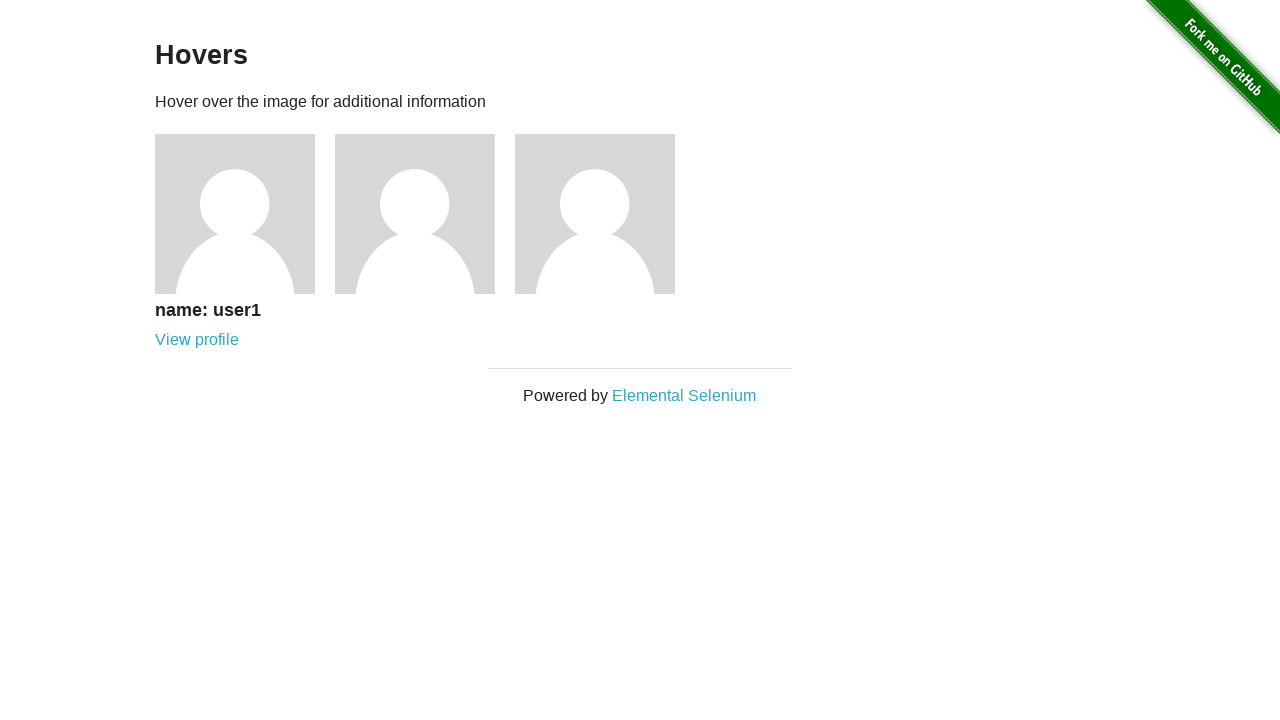

Hovered over second user avatar image at (425, 214) on .figure:nth-child(4)
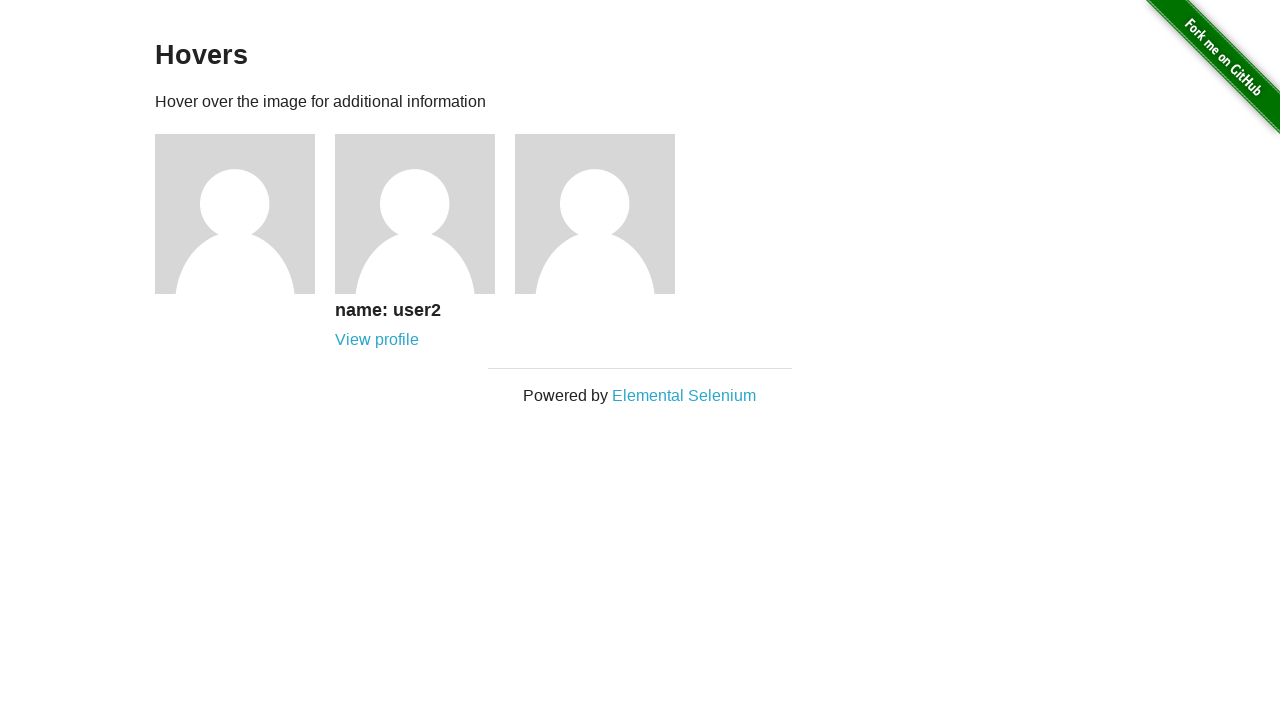

Waited for subheader text to appear on second image
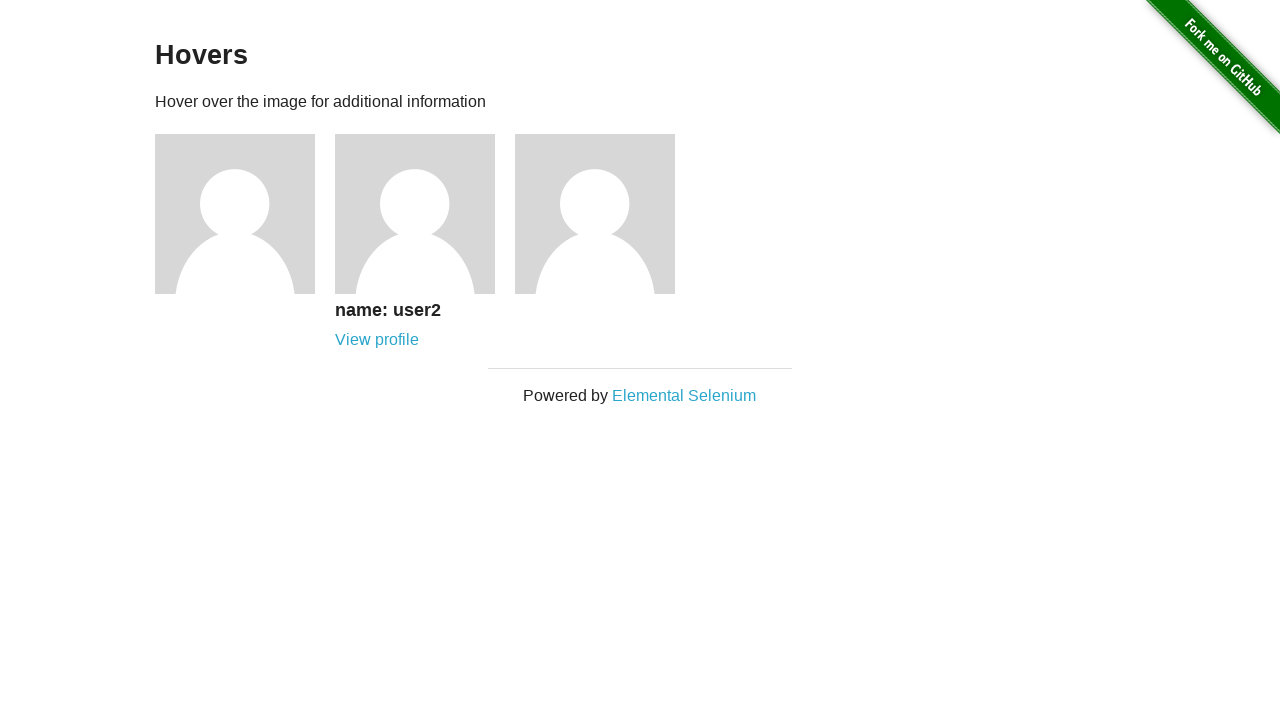

Retrieved subheader text from second image
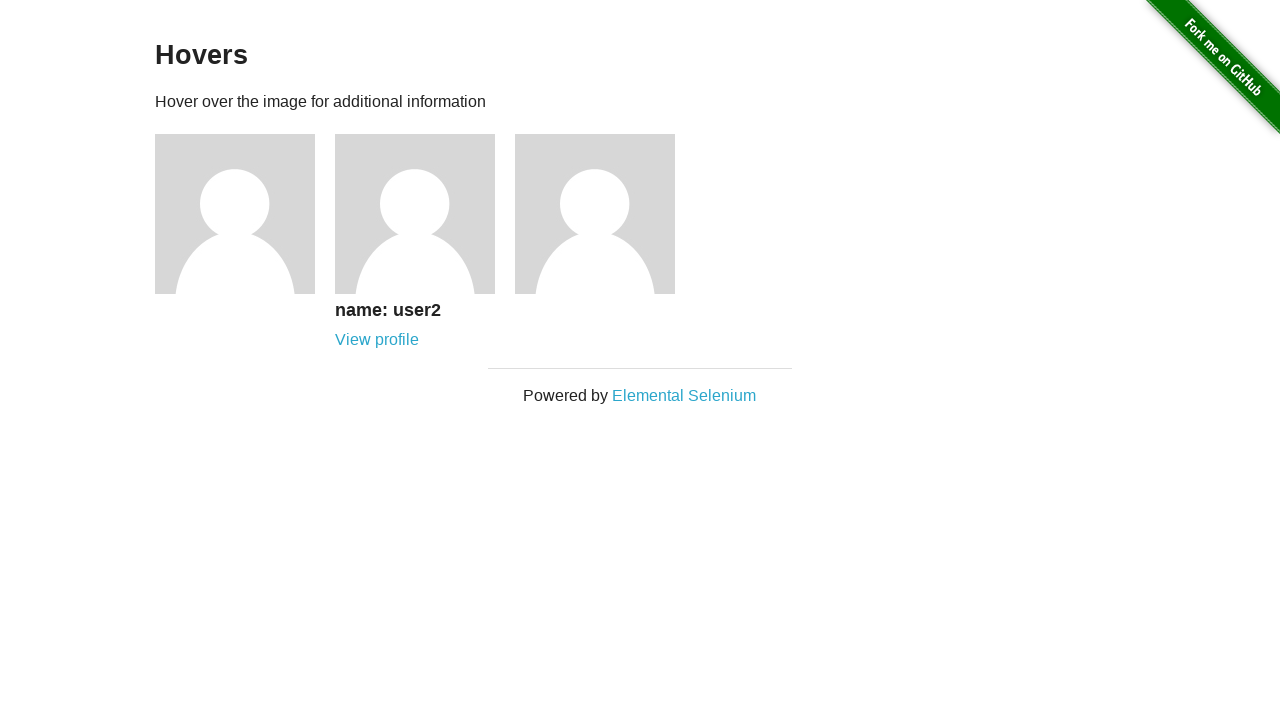

Verified second image displays correct subheader 'name: user2'
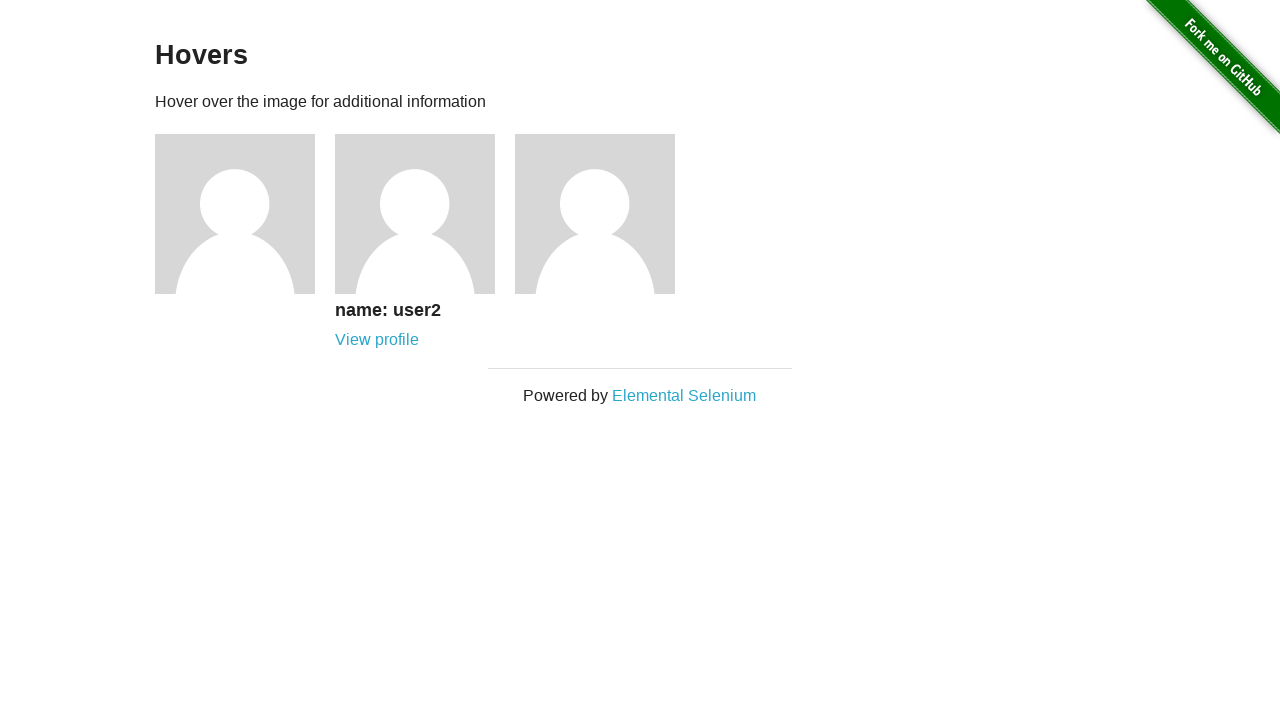

Hovered over third user avatar image at (605, 214) on .figure:nth-child(5)
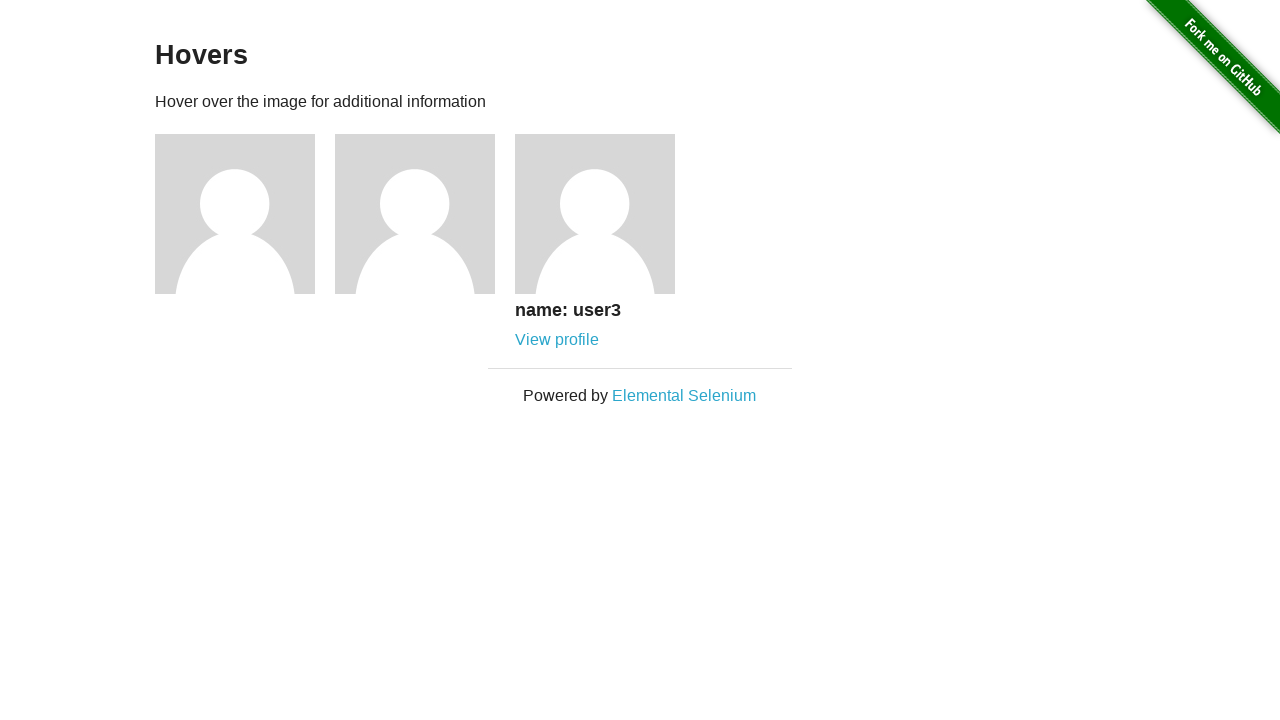

Waited for subheader text to appear on third image
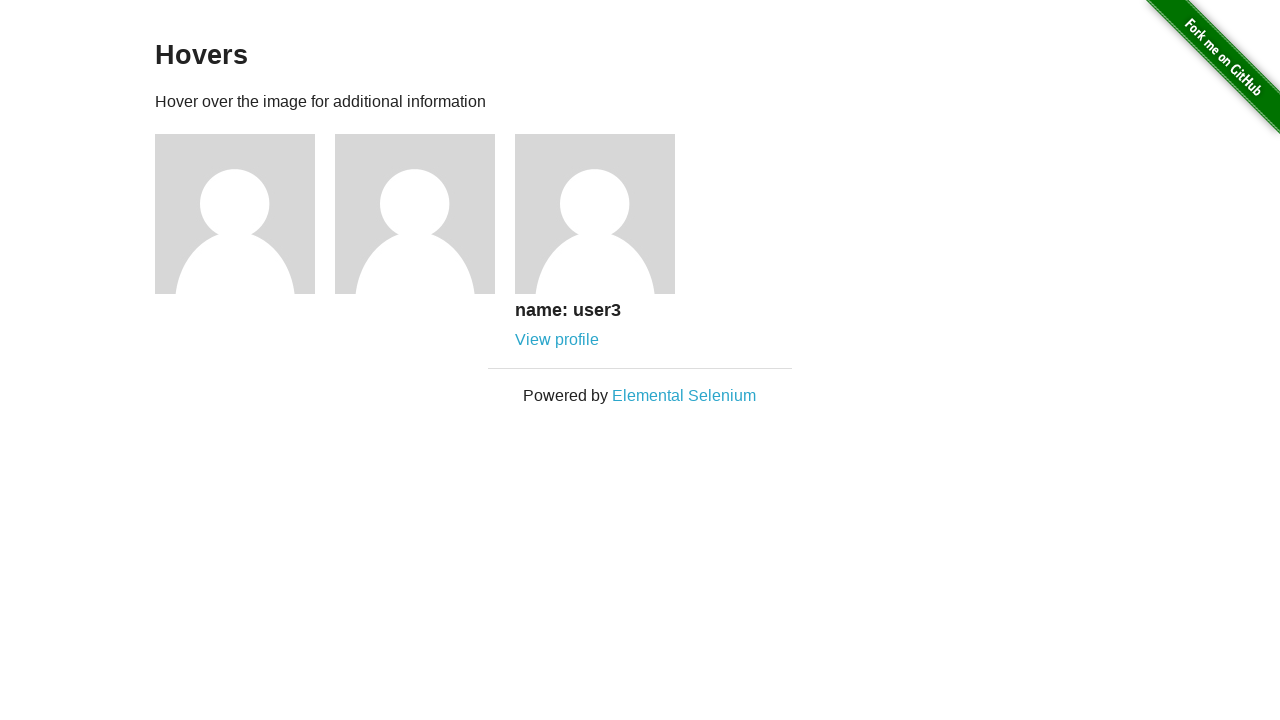

Retrieved subheader text from third image
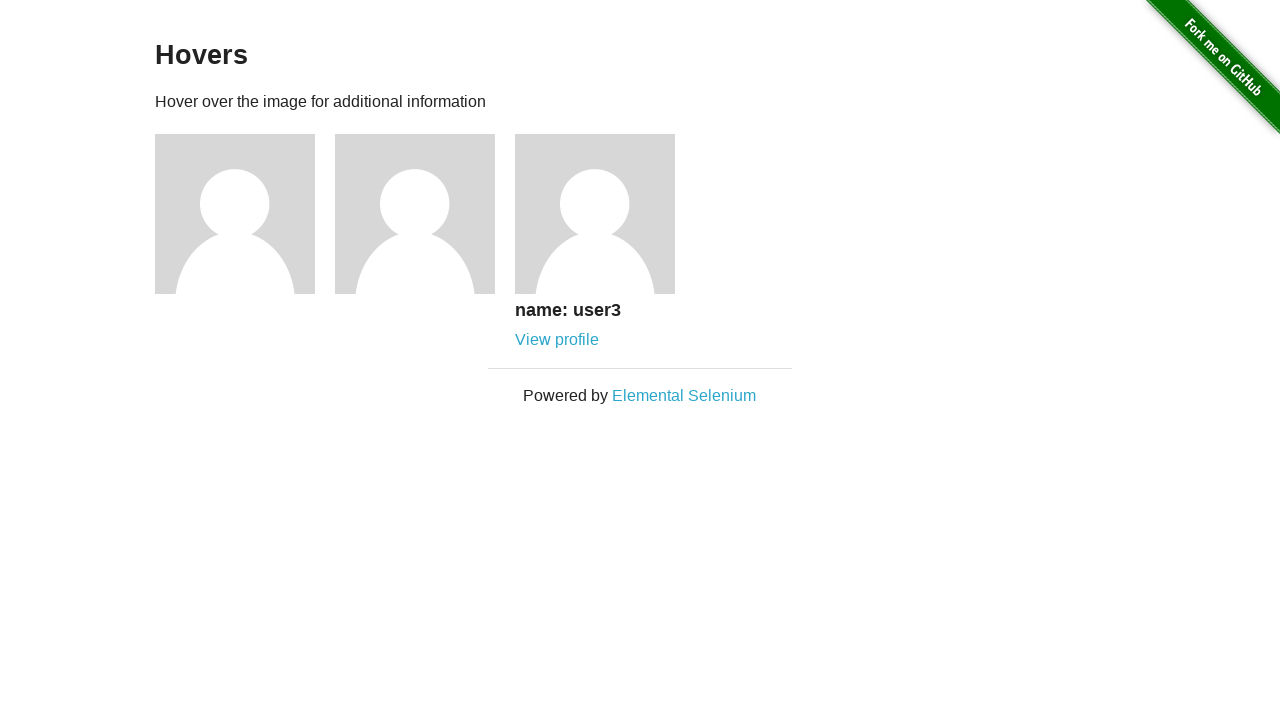

Verified third image displays correct subheader 'name: user3'
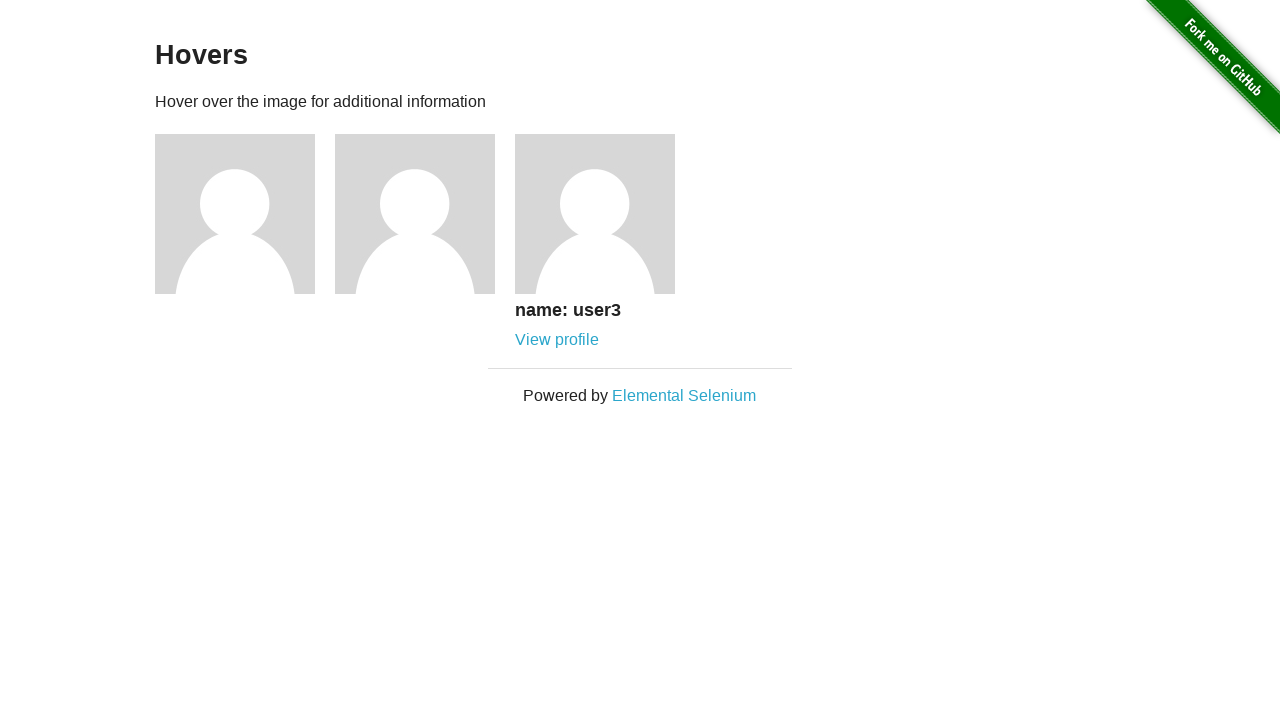

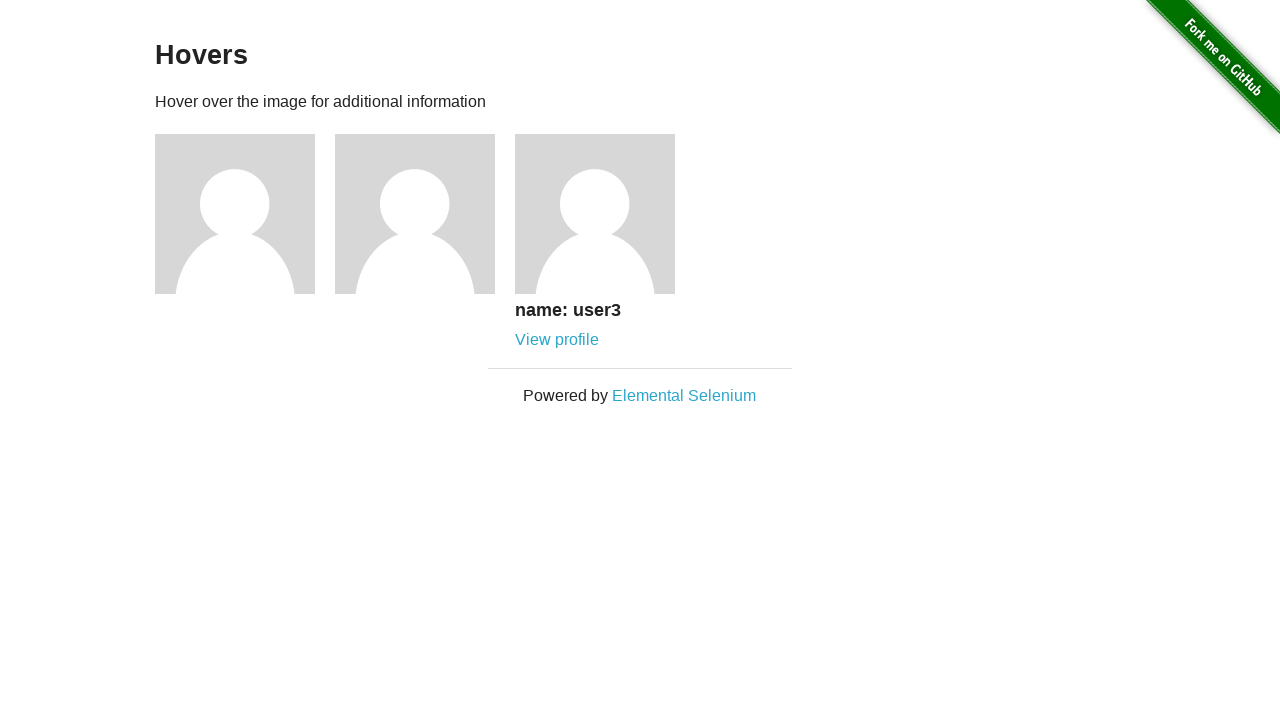